Tests window switching by clicking a button that opens a new window, switching to it, verifying the URL, then switching back to the parent window

Starting URL: https://www.rahulshettyacademy.com/AutomationPractice/

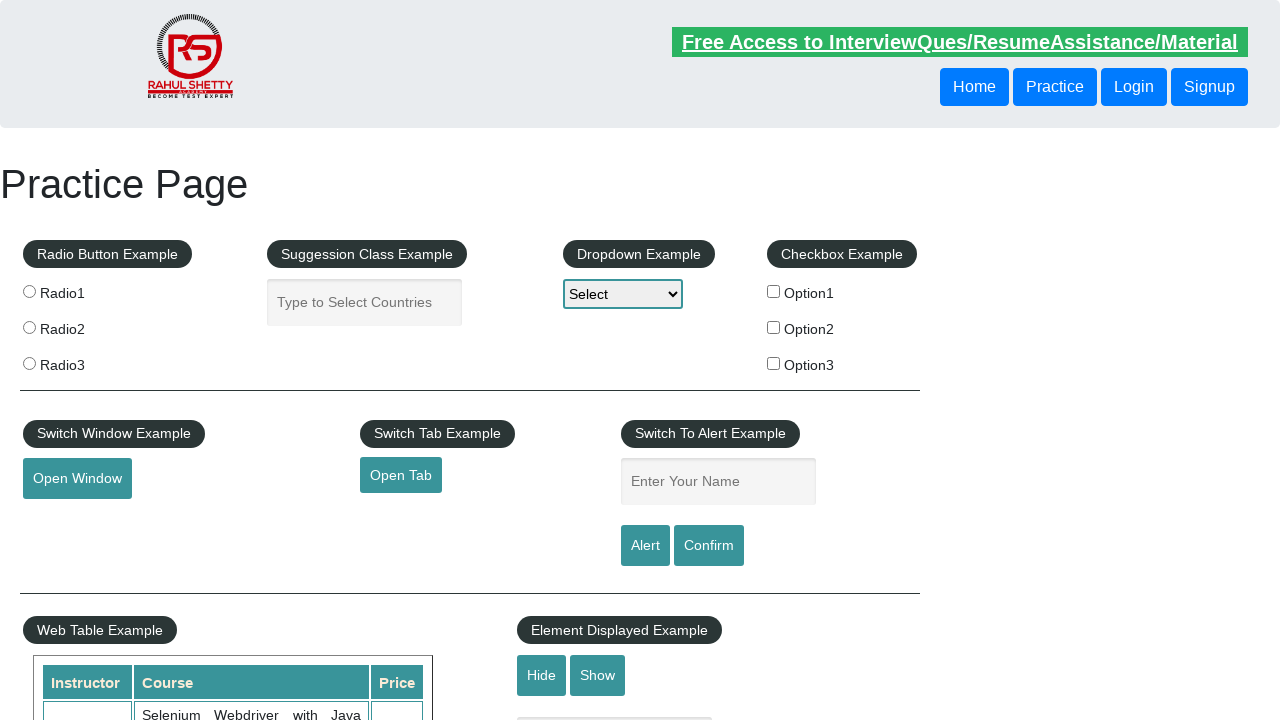

Clicked button to open new window at (77, 479) on #openwindow
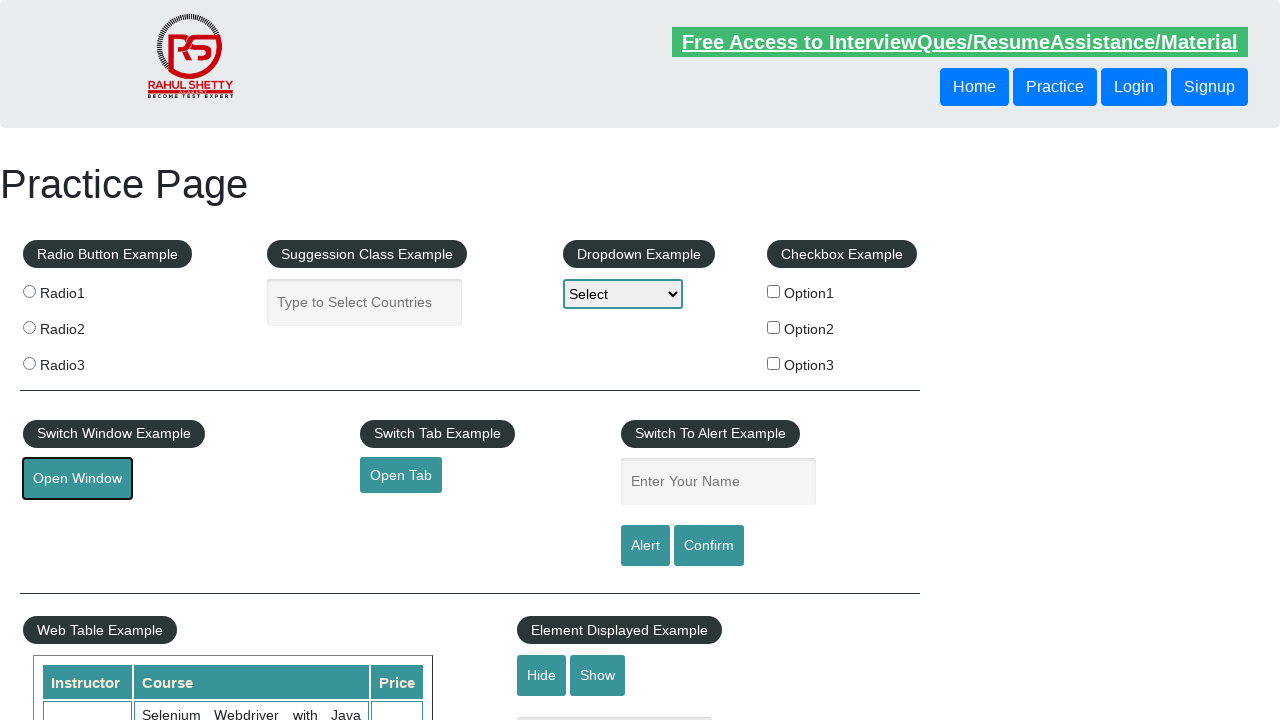

New window opened and captured
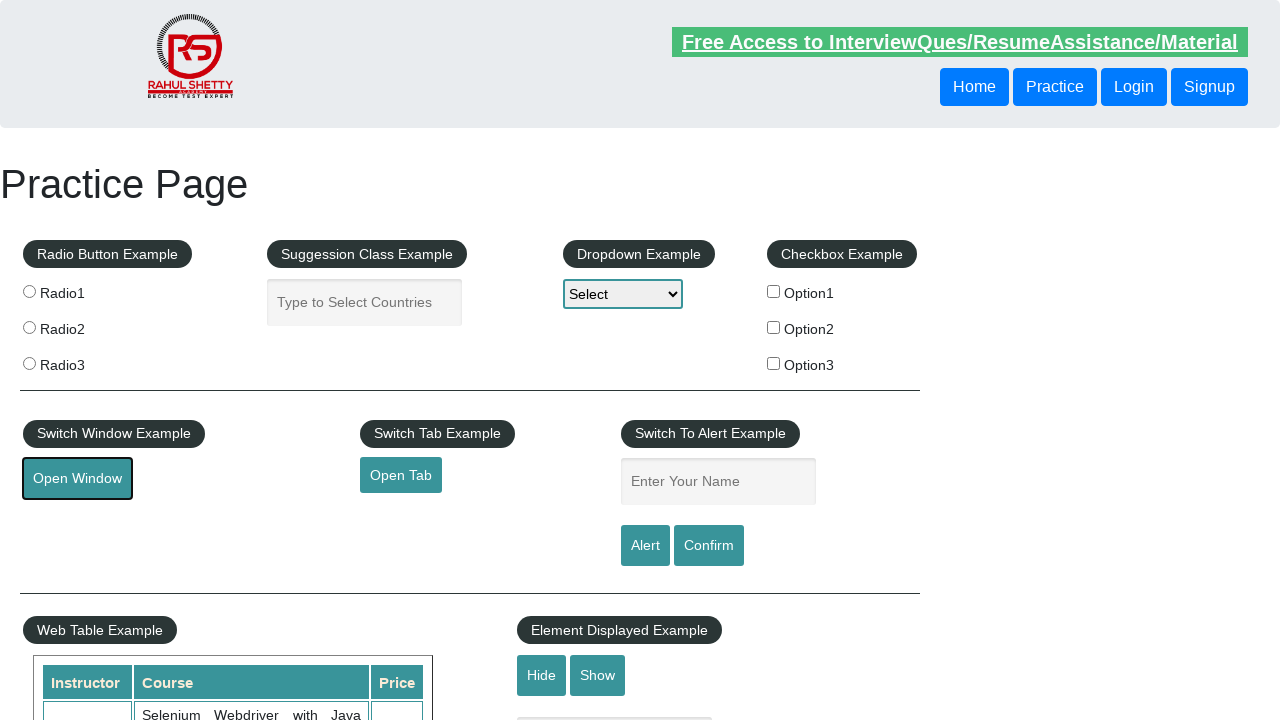

New window page load completed
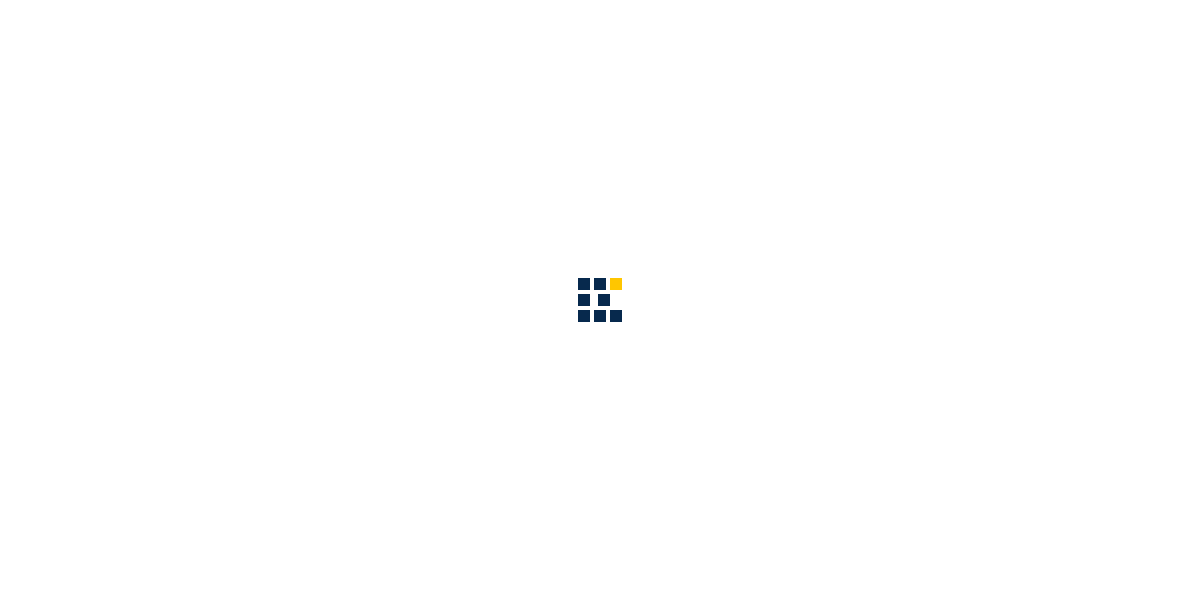

Verified new window URL is correct (qaclickacademy.com)
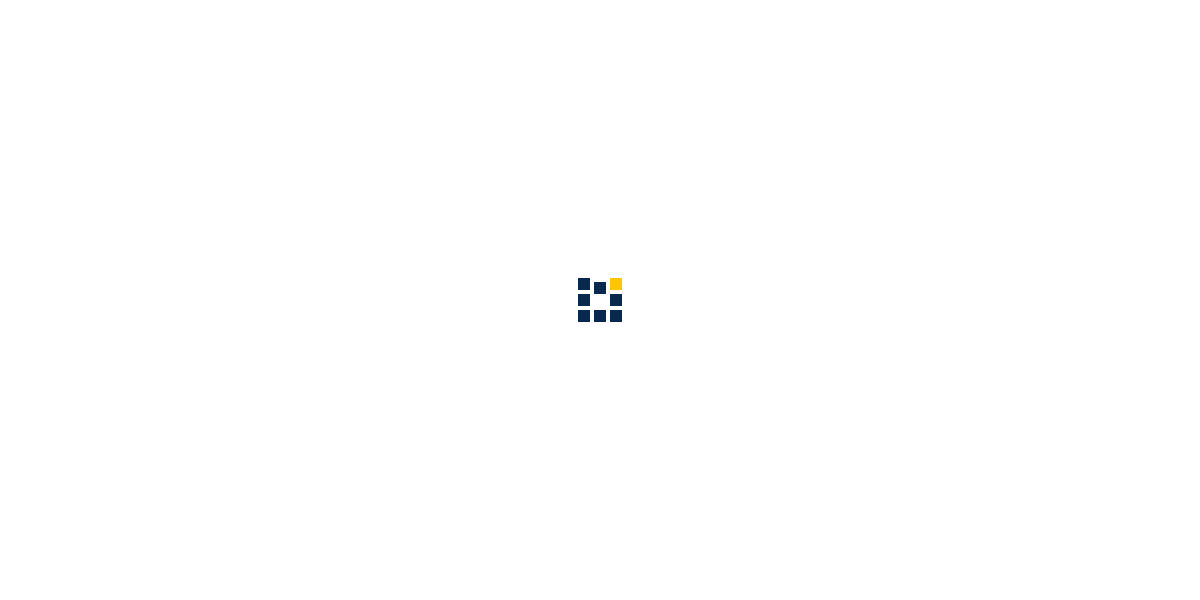

Closed child window and returned to parent
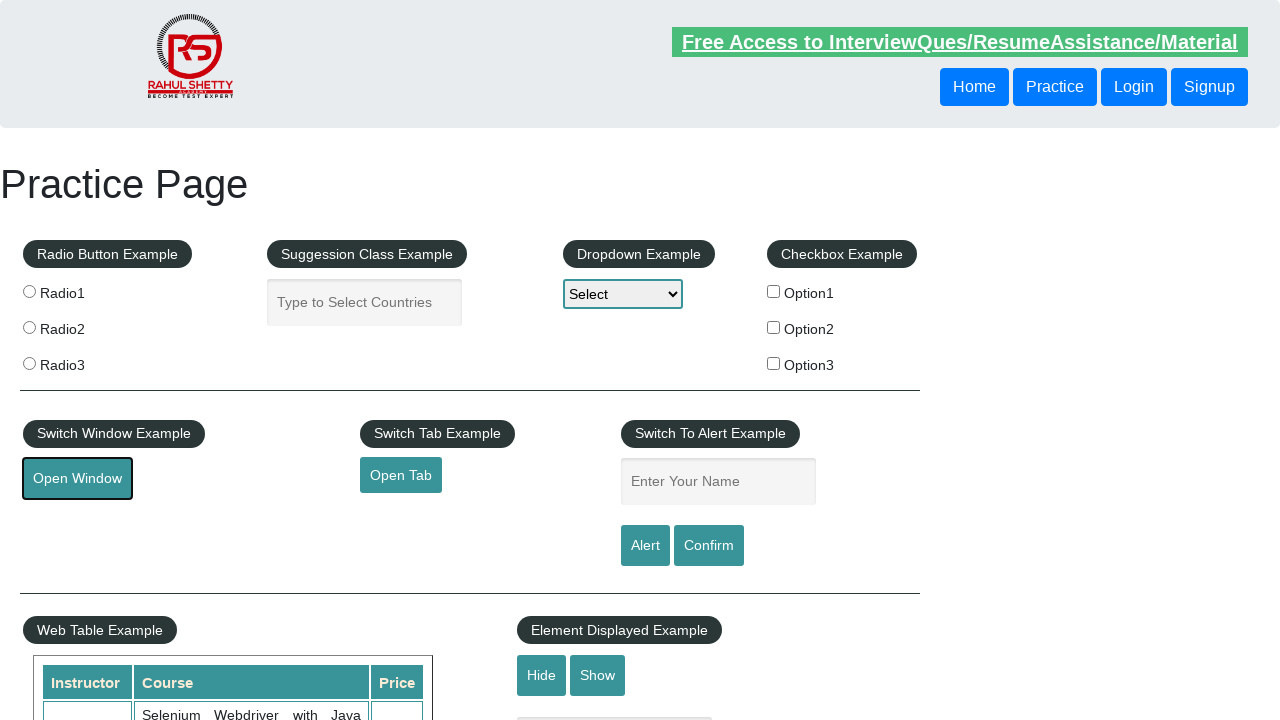

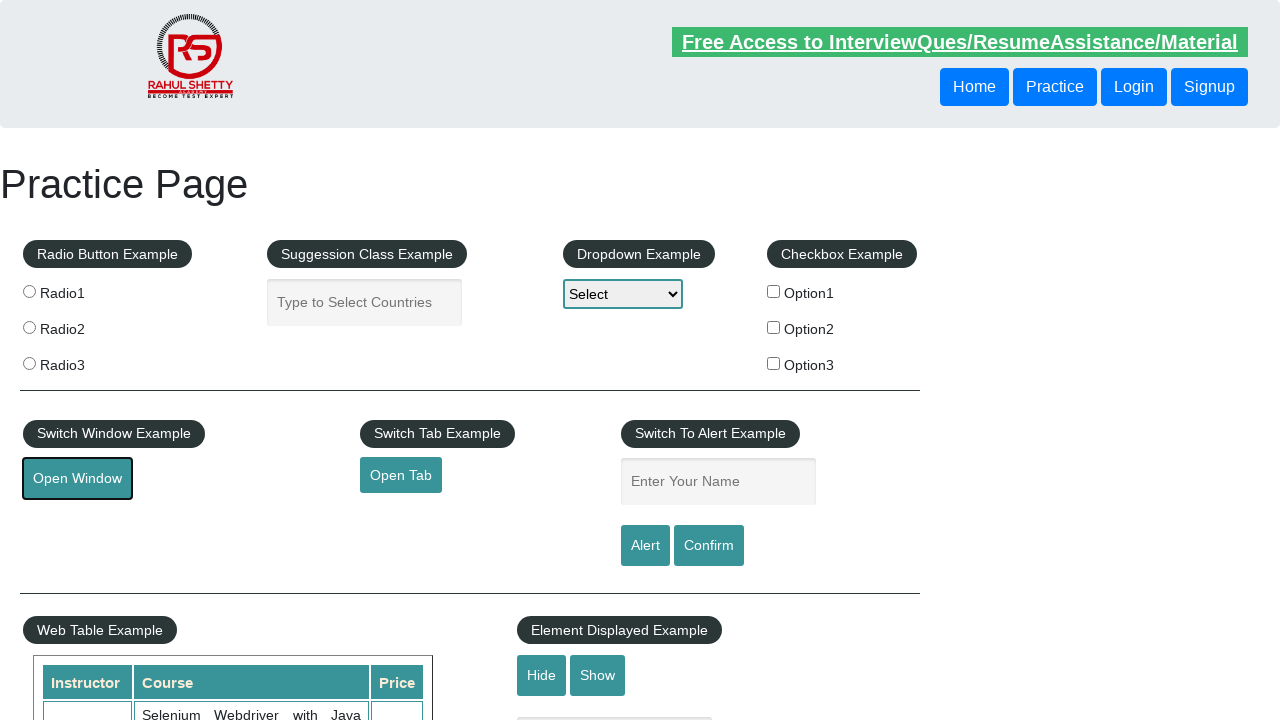